Tests login form validation by submitting incorrect credentials and verifying the error message is displayed

Starting URL: https://the-internet.herokuapp.com/login

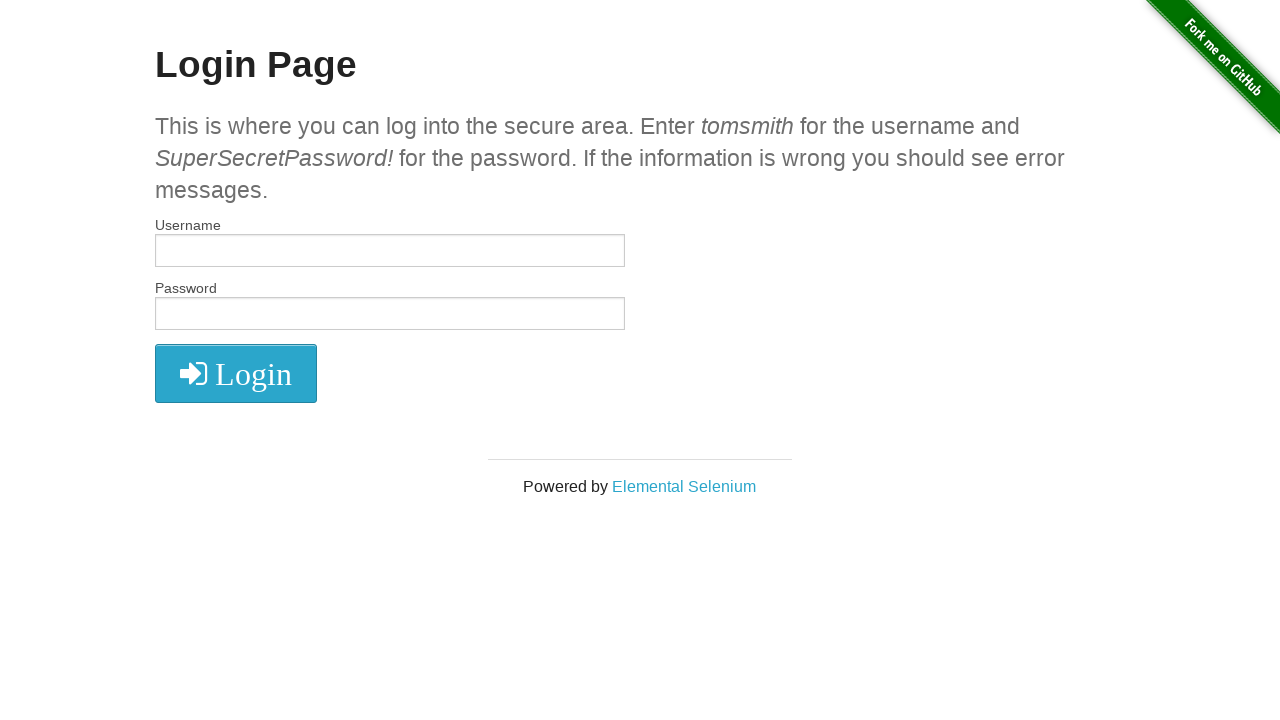

Filled username field with 'wronguser' on #username
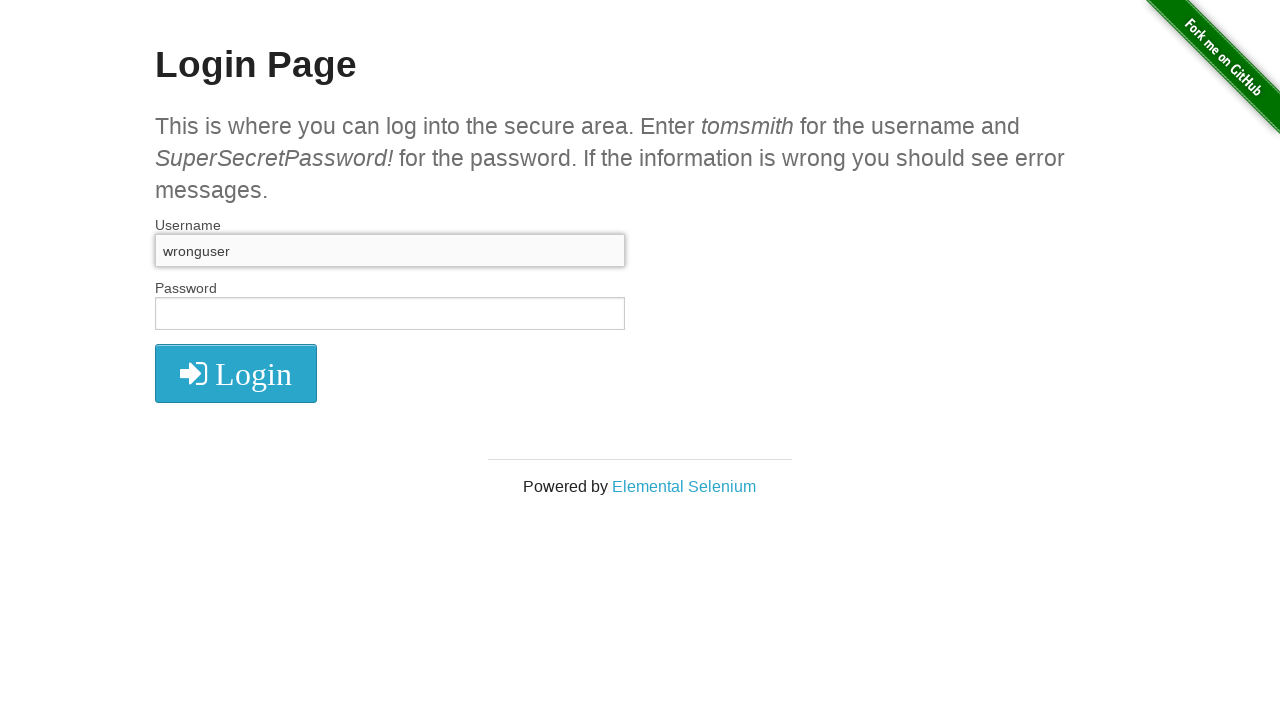

Filled password field with 'wrongpassword' on #password
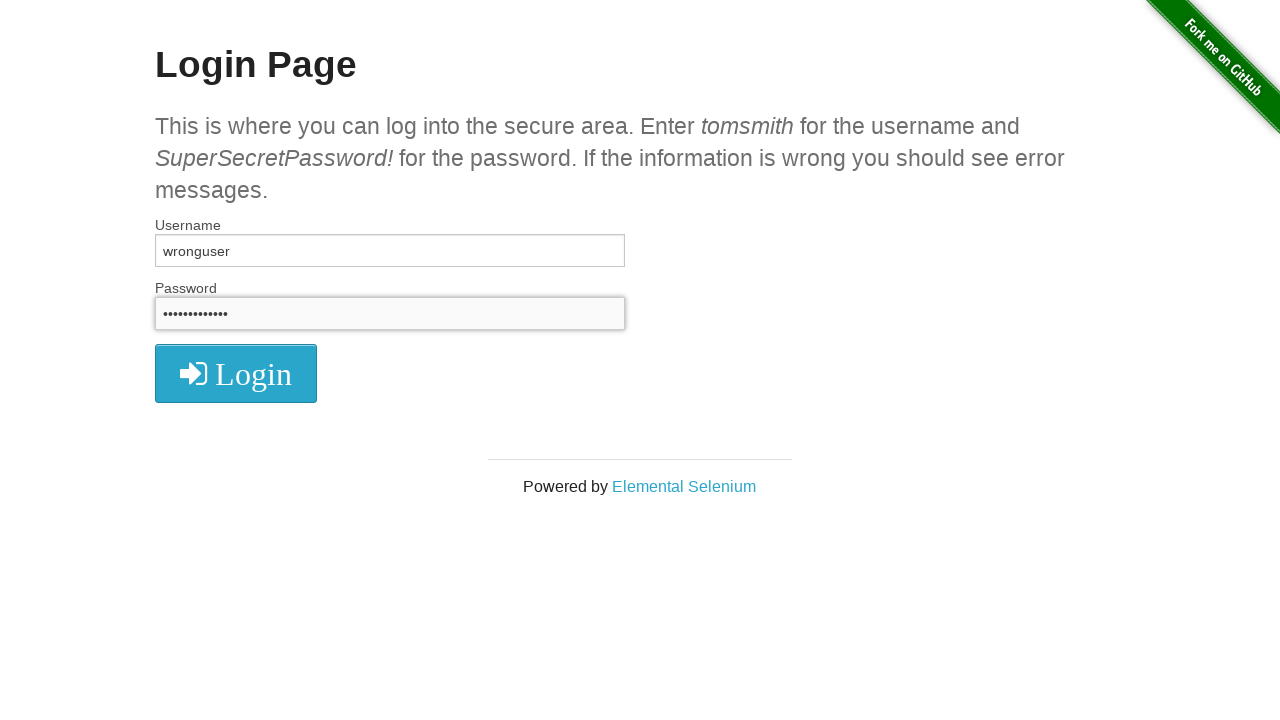

Pressed Enter to submit login form on #password
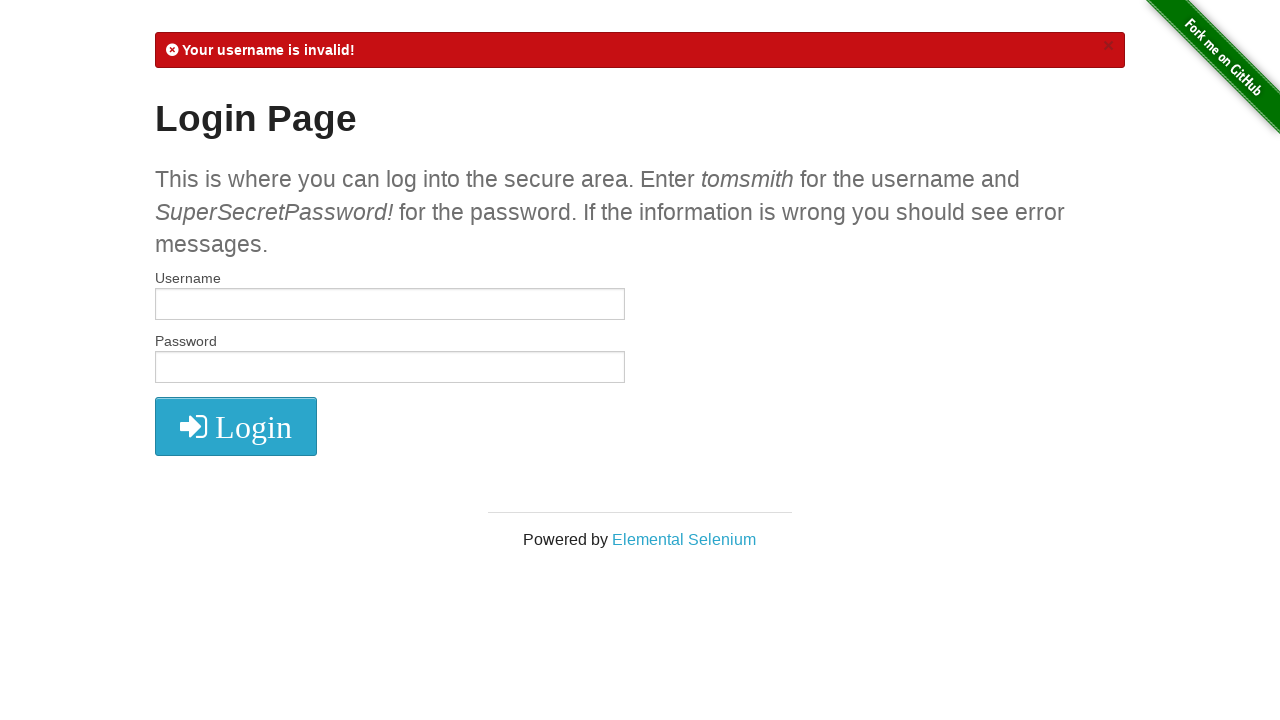

Error message appeared on page
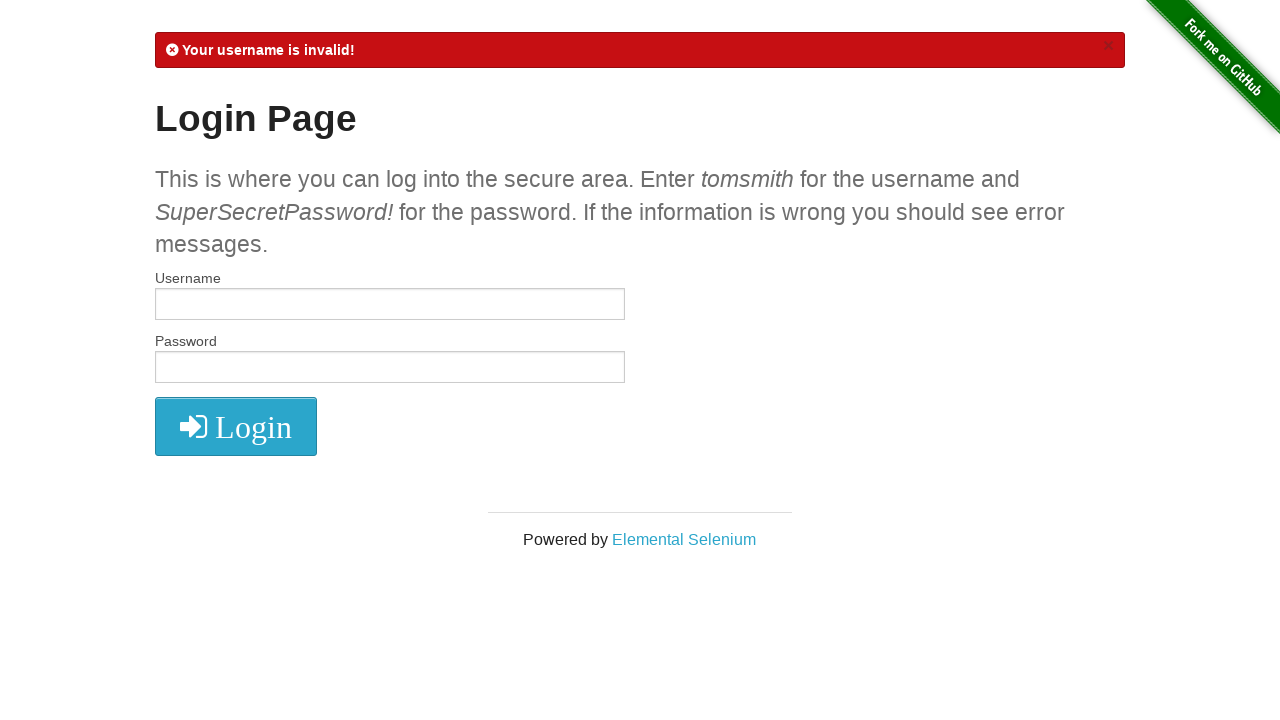

Verified error message is visible
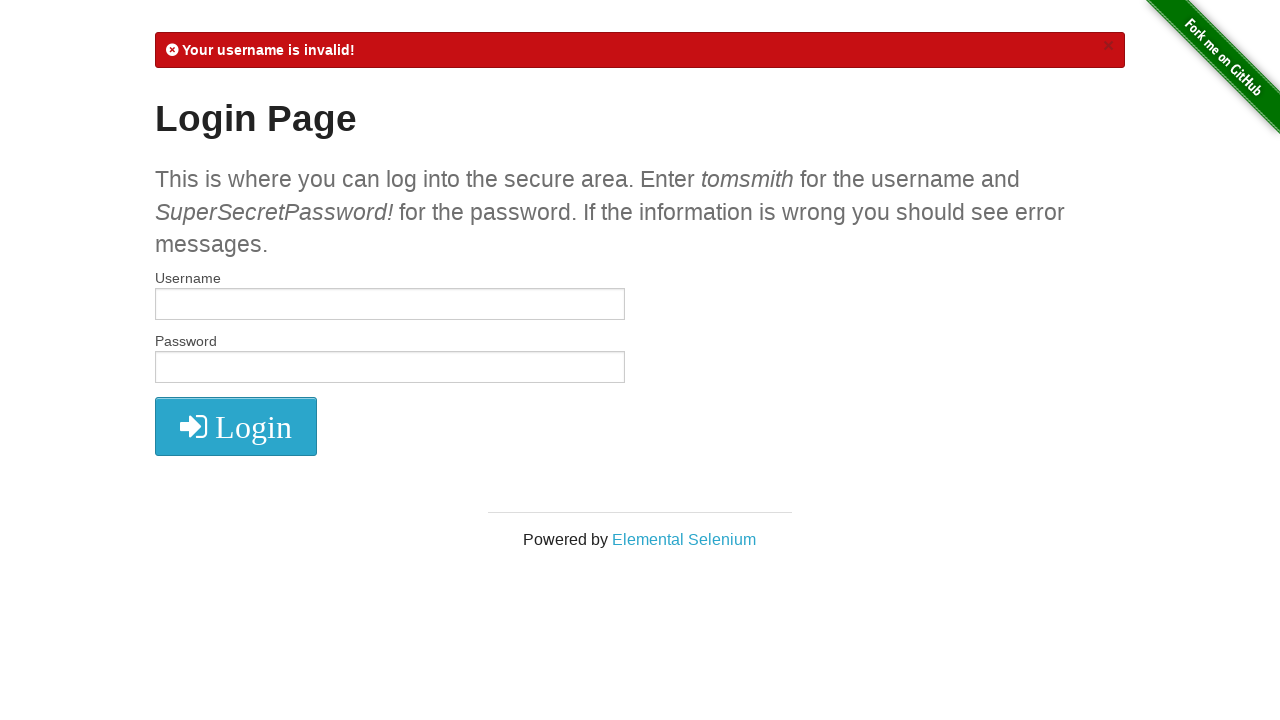

Verified error message contains 'invalid' or 'your username'
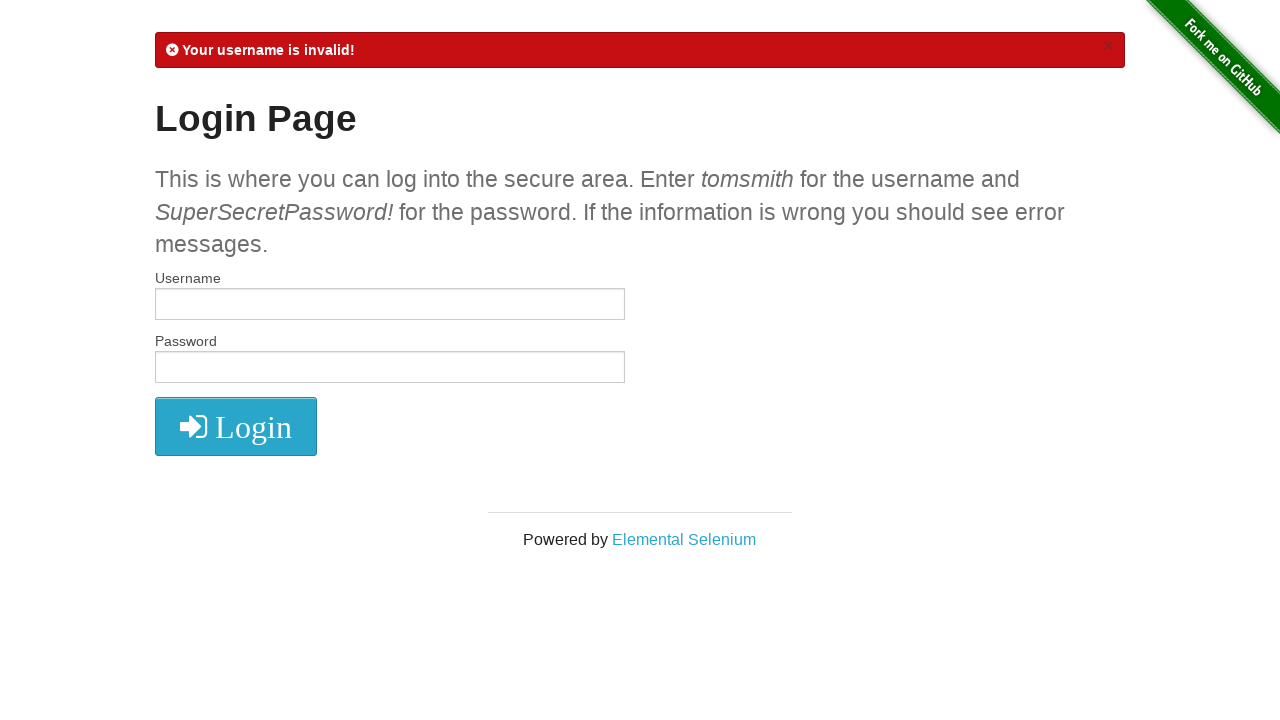

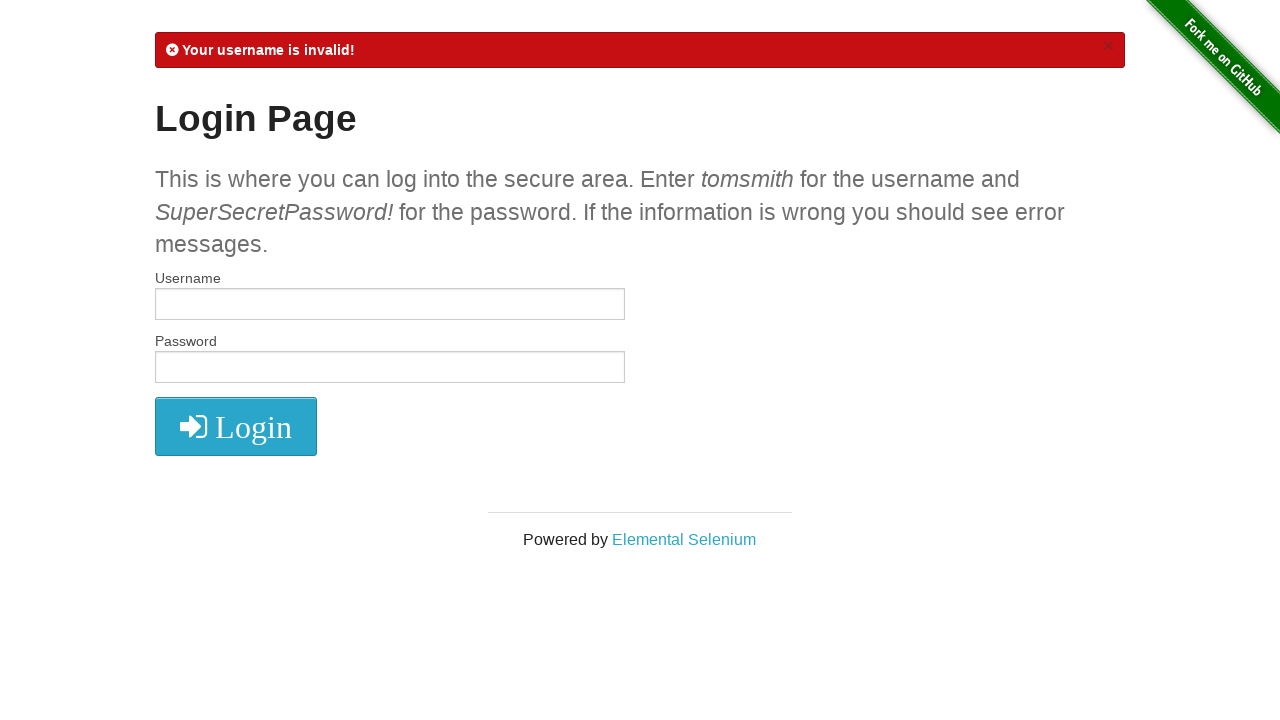